Tests the text box form by entering a current address and submitting to verify the output displays correctly

Starting URL: https://demoqa.com/text-box

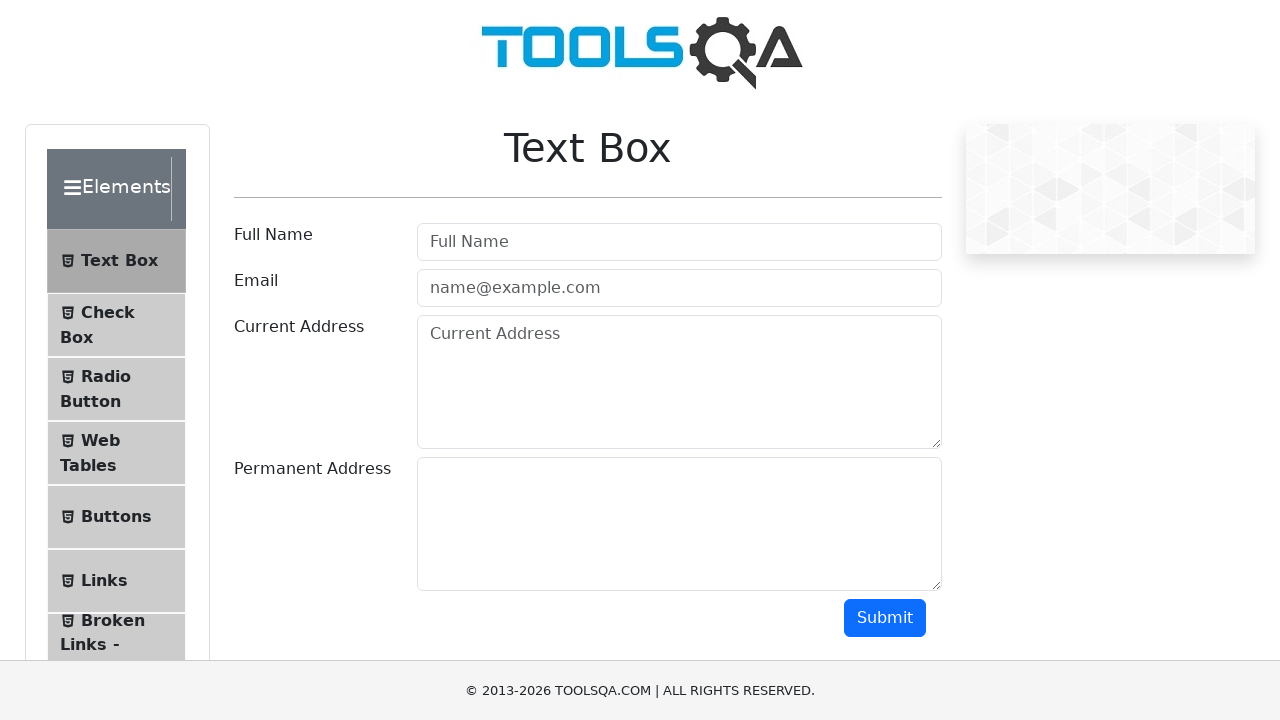

Filled current address field with 'Russian Federation' on #currentAddress
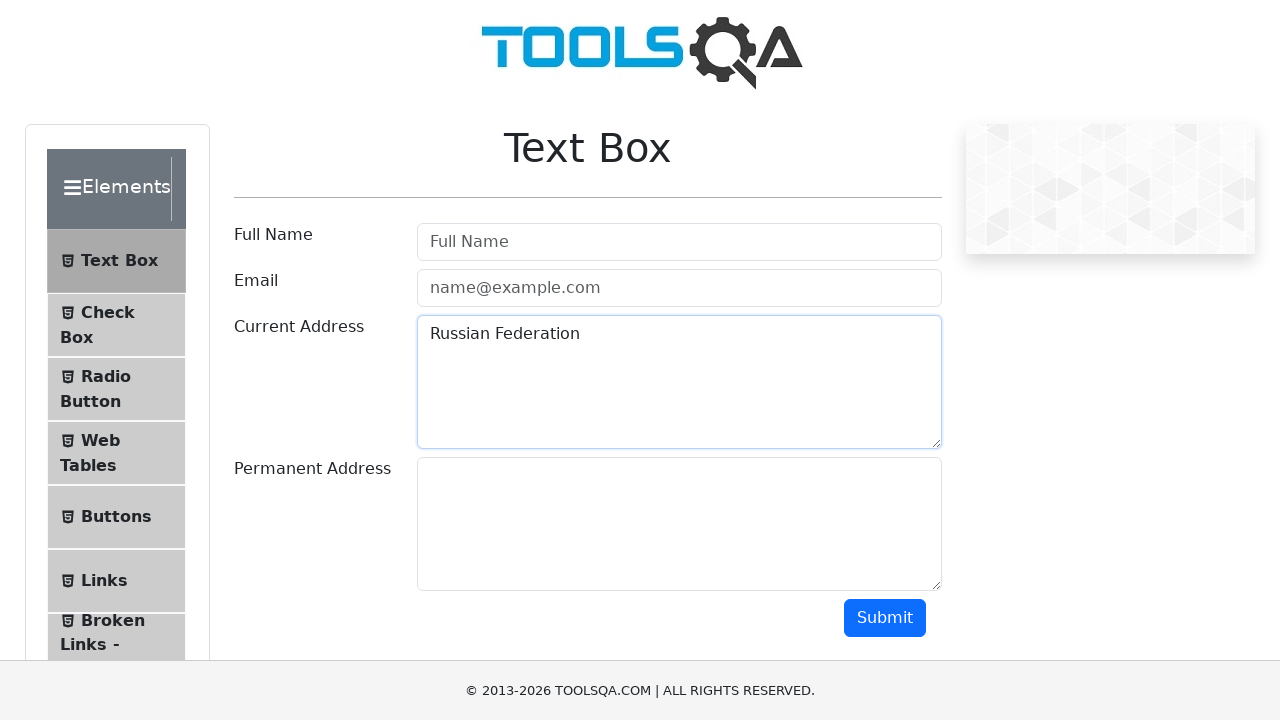

Clicked submit button to submit the form at (885, 618) on #submit
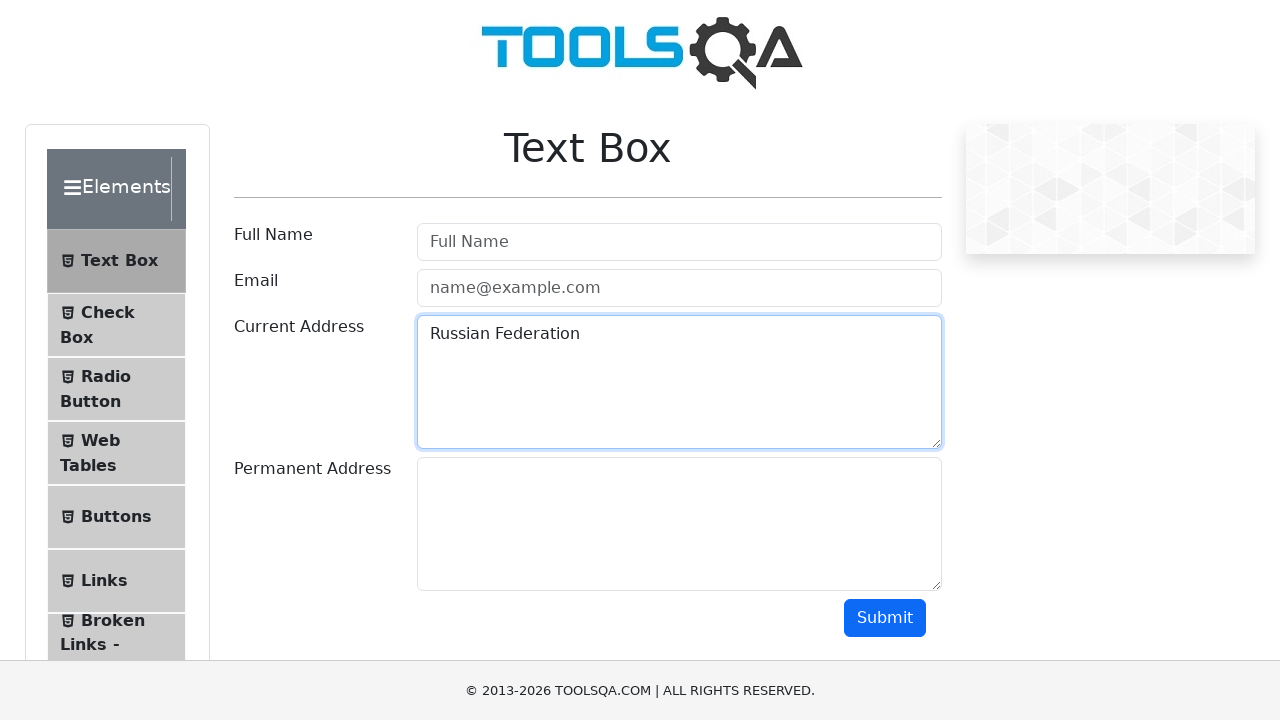

Output message with current address displayed
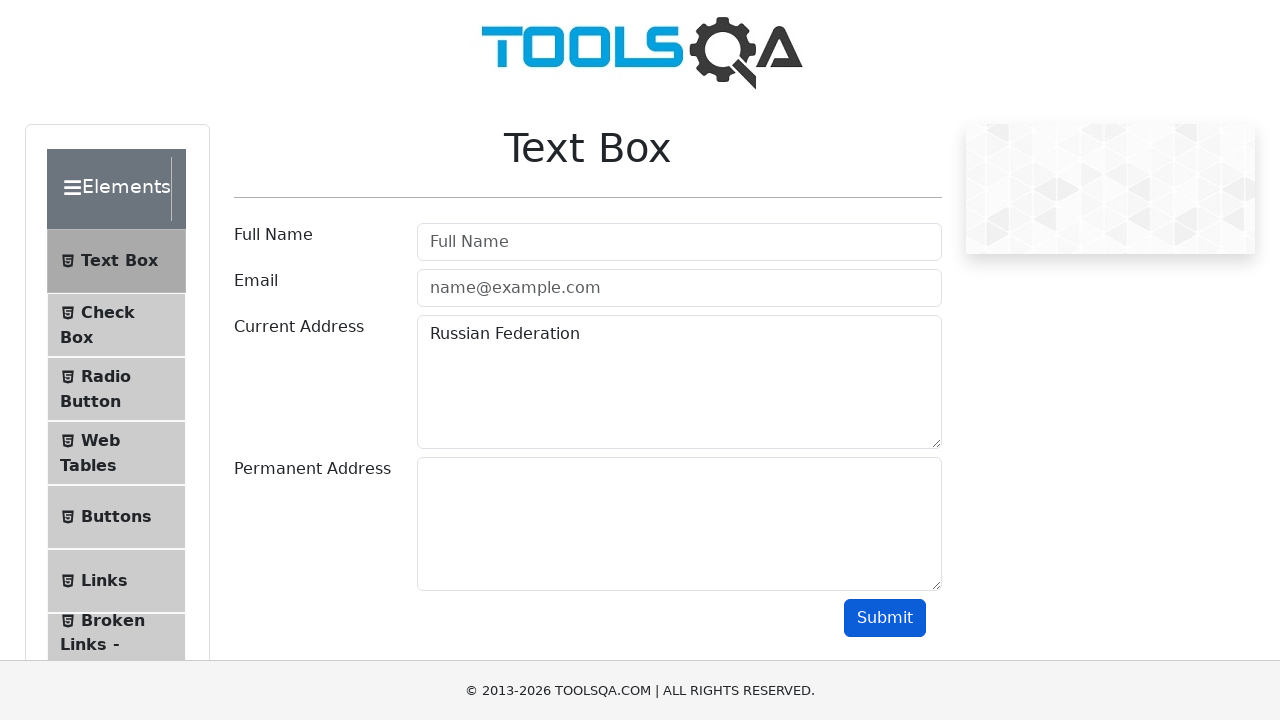

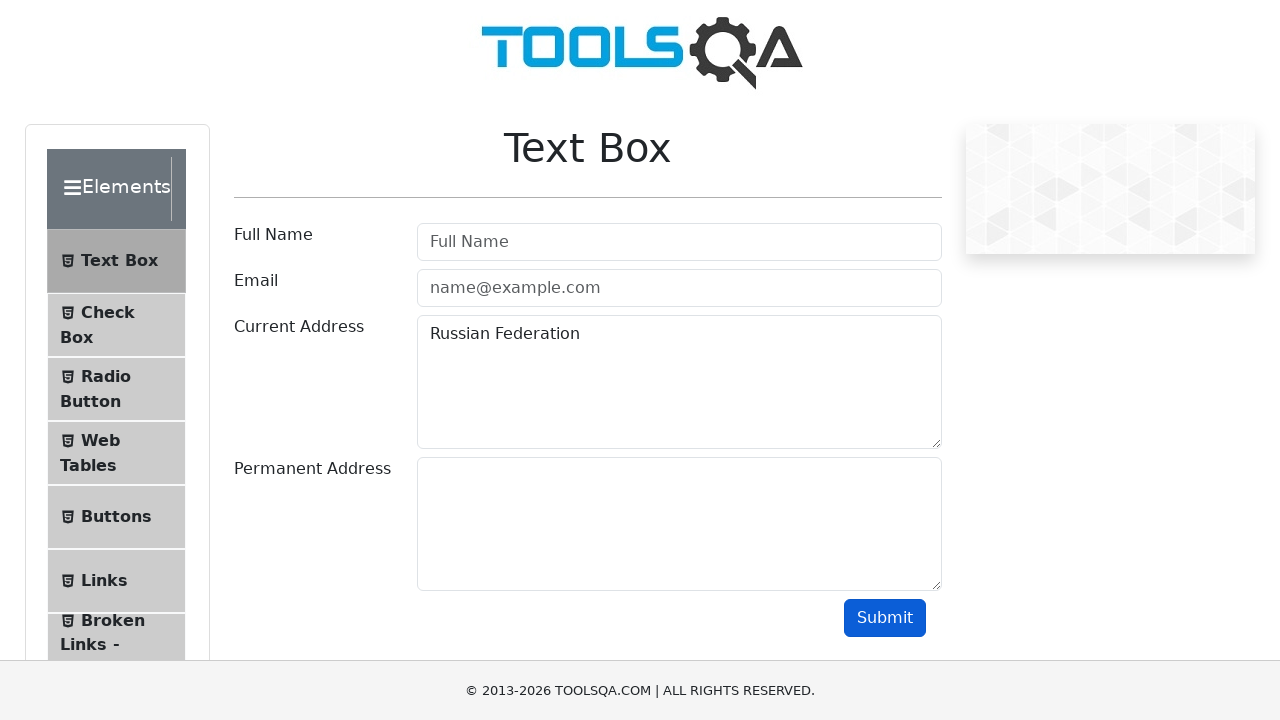